Tests iframe handling by switching between single and nested frames, filling text inputs in different frame contexts

Starting URL: http://demo.automationtesting.in/Frames.html

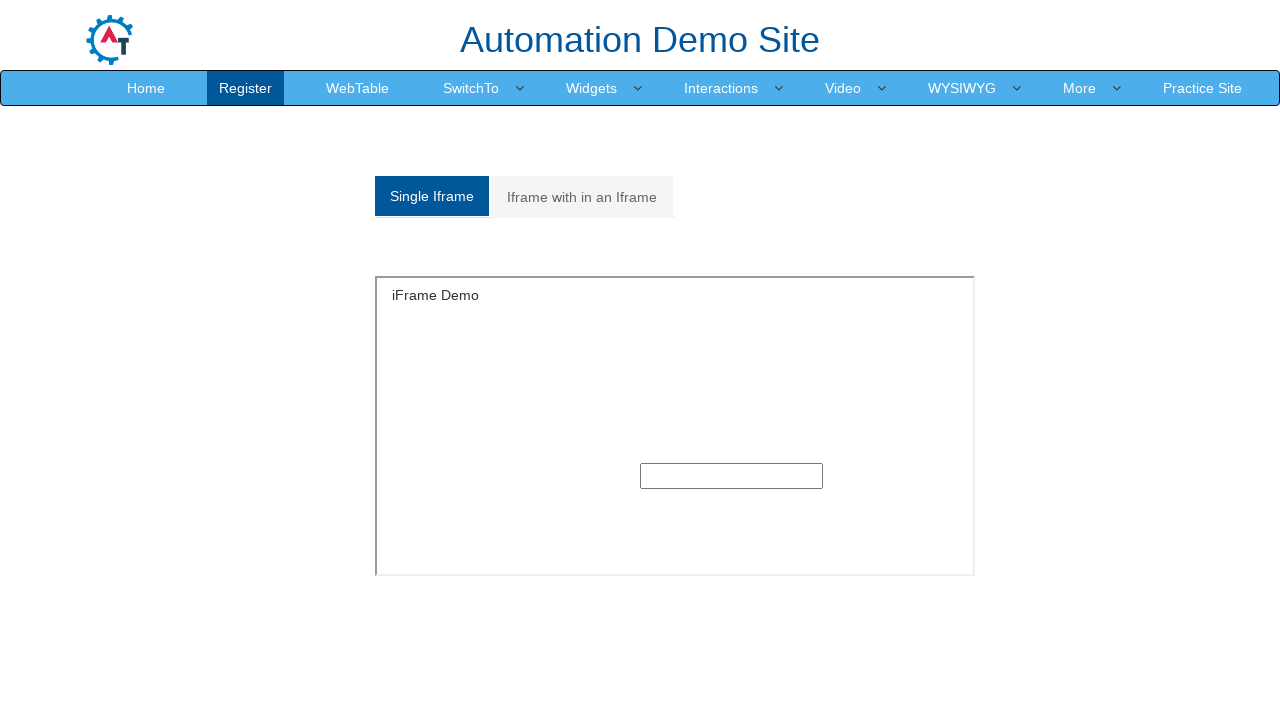

Located single frame with id 'singleframe'
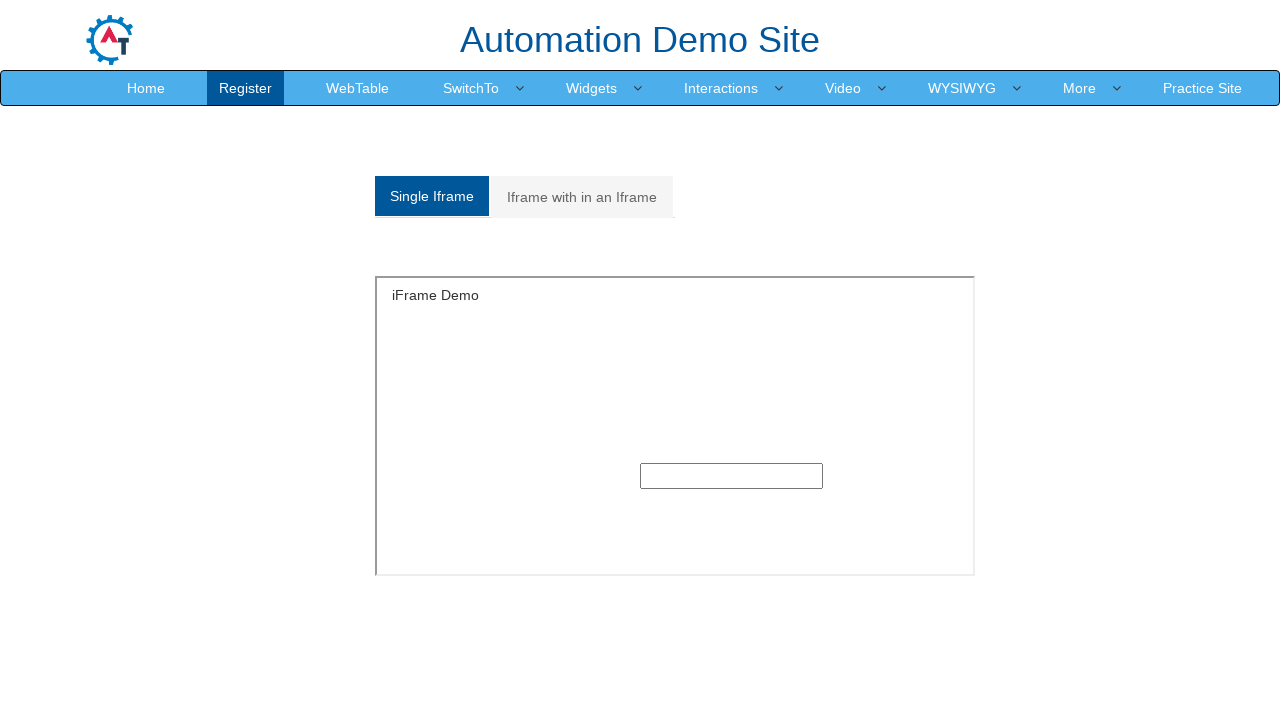

Filled text input in single frame with 'selenium' on #singleframe >> internal:control=enter-frame >> input[type='text']
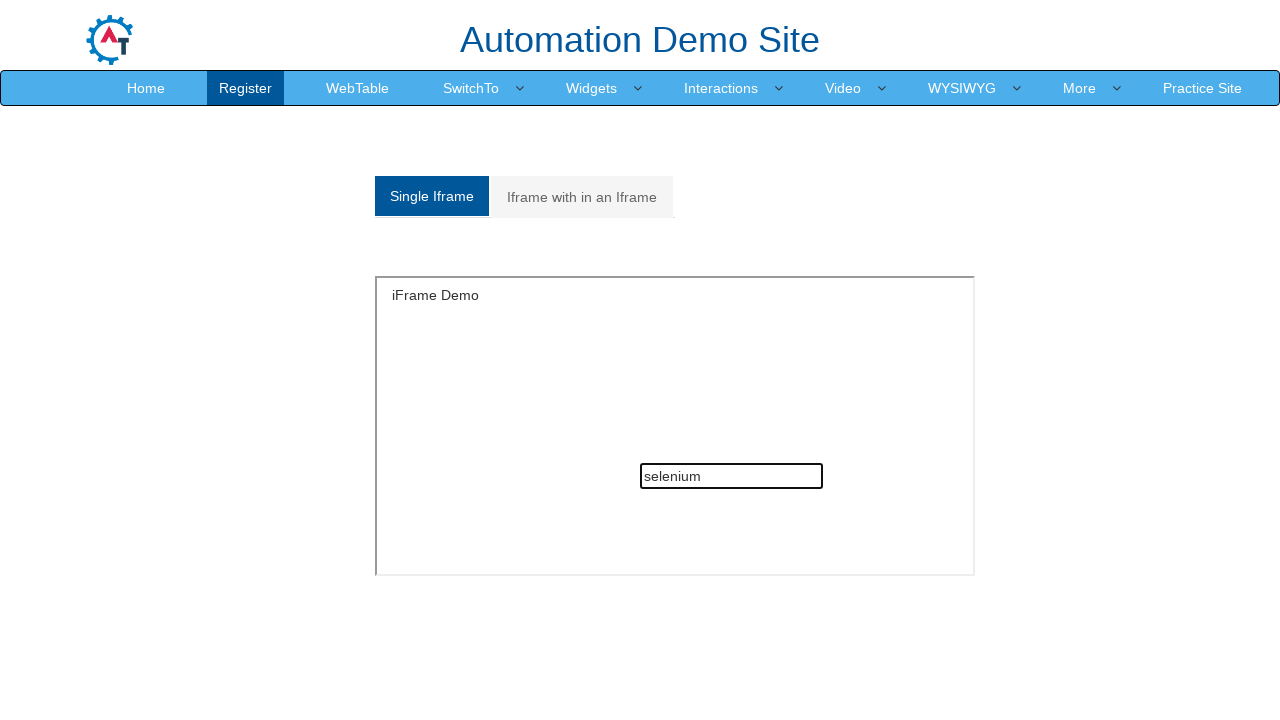

Clicked on 'Multiple' frames tab at (582, 197) on a[href='#Multiple']
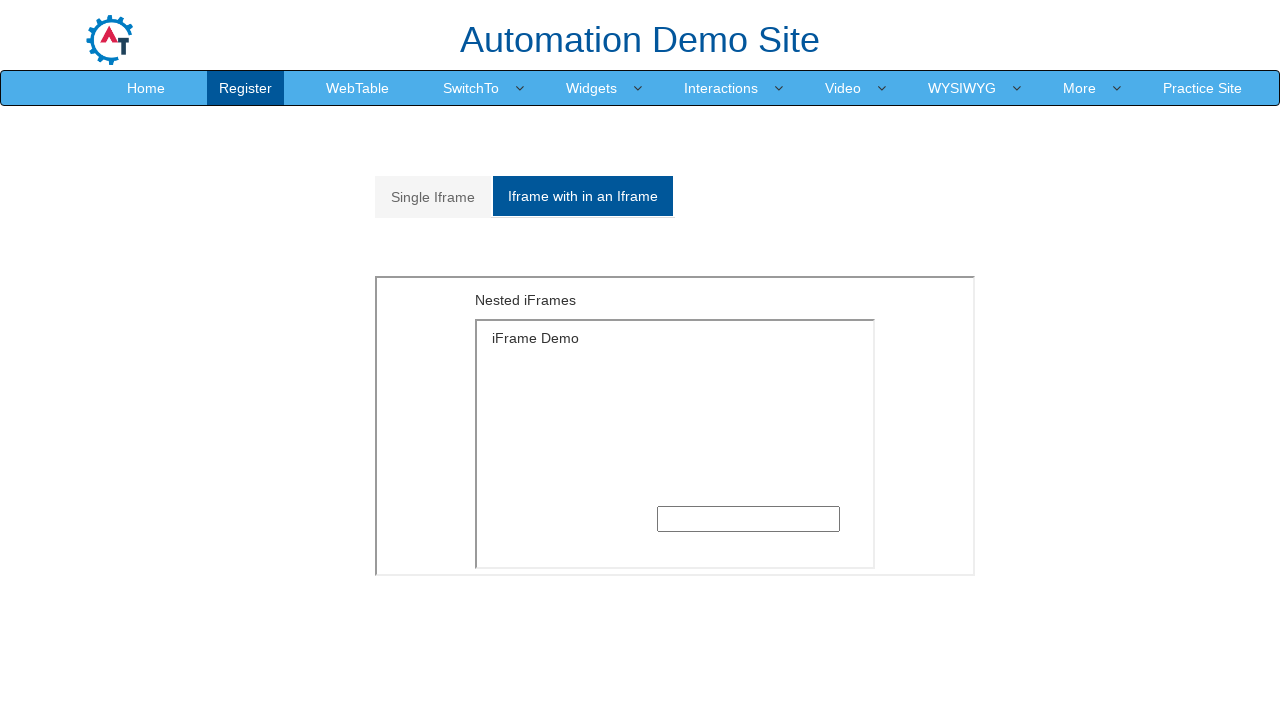

Located outer iframe (second iframe on page)
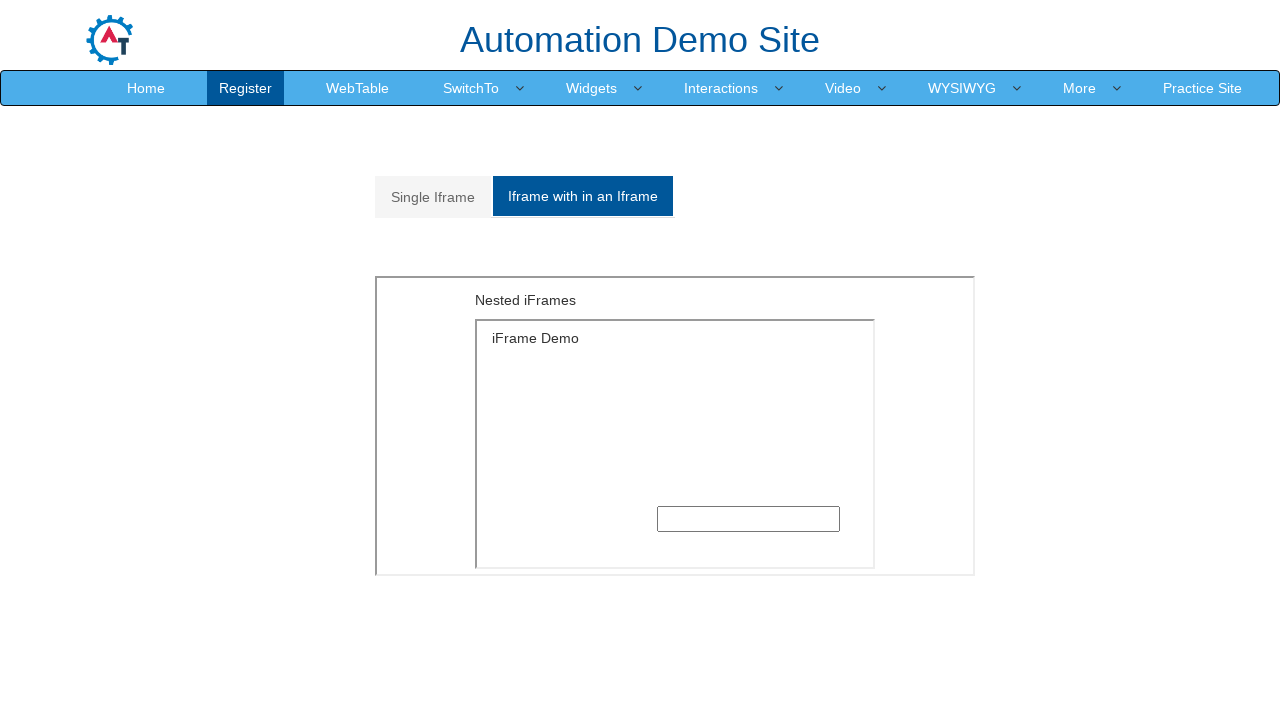

Located inner iframe nested within outer iframe
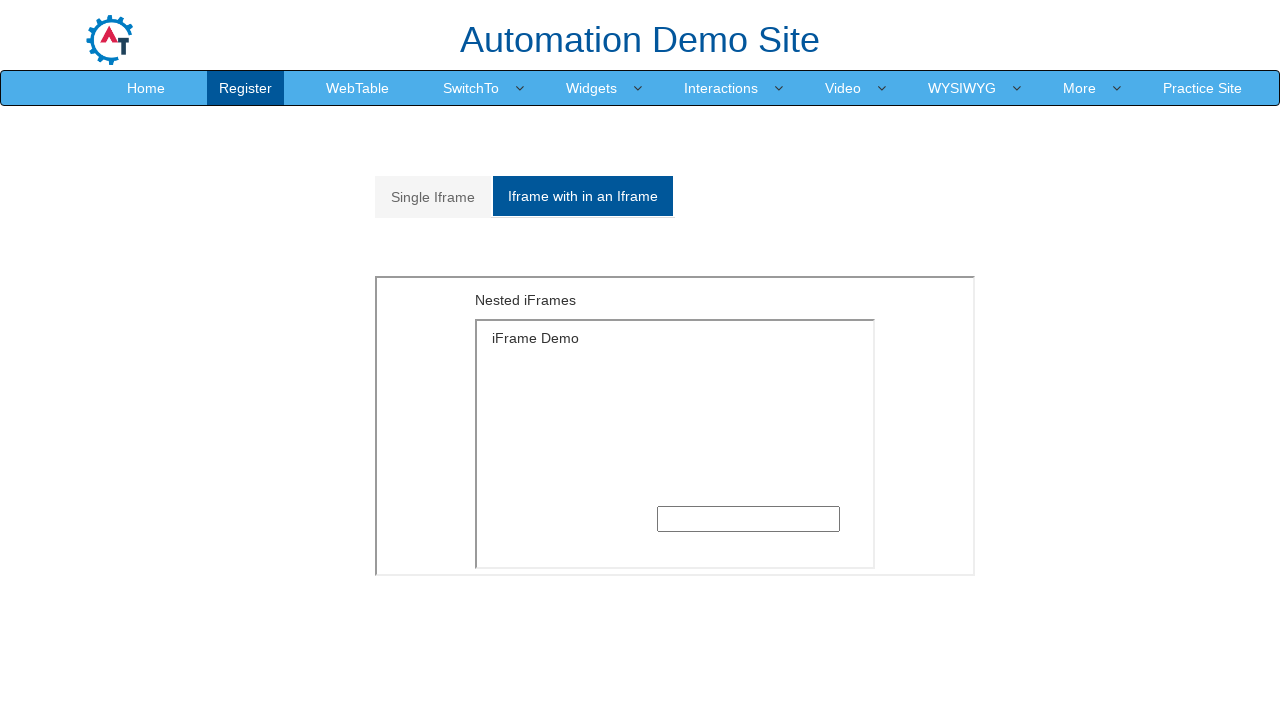

Filled text input in nested frame with 'webdriver' on iframe >> nth=1 >> internal:control=enter-frame >> iframe >> nth=0 >> internal:c
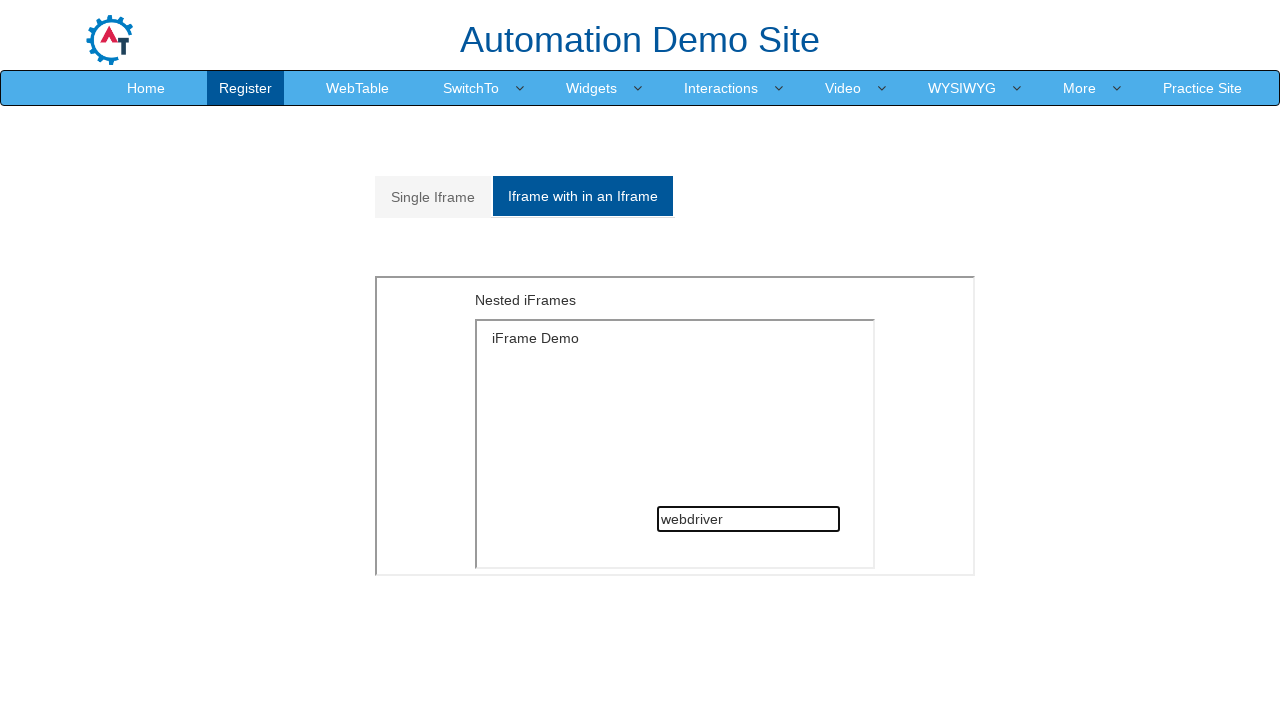

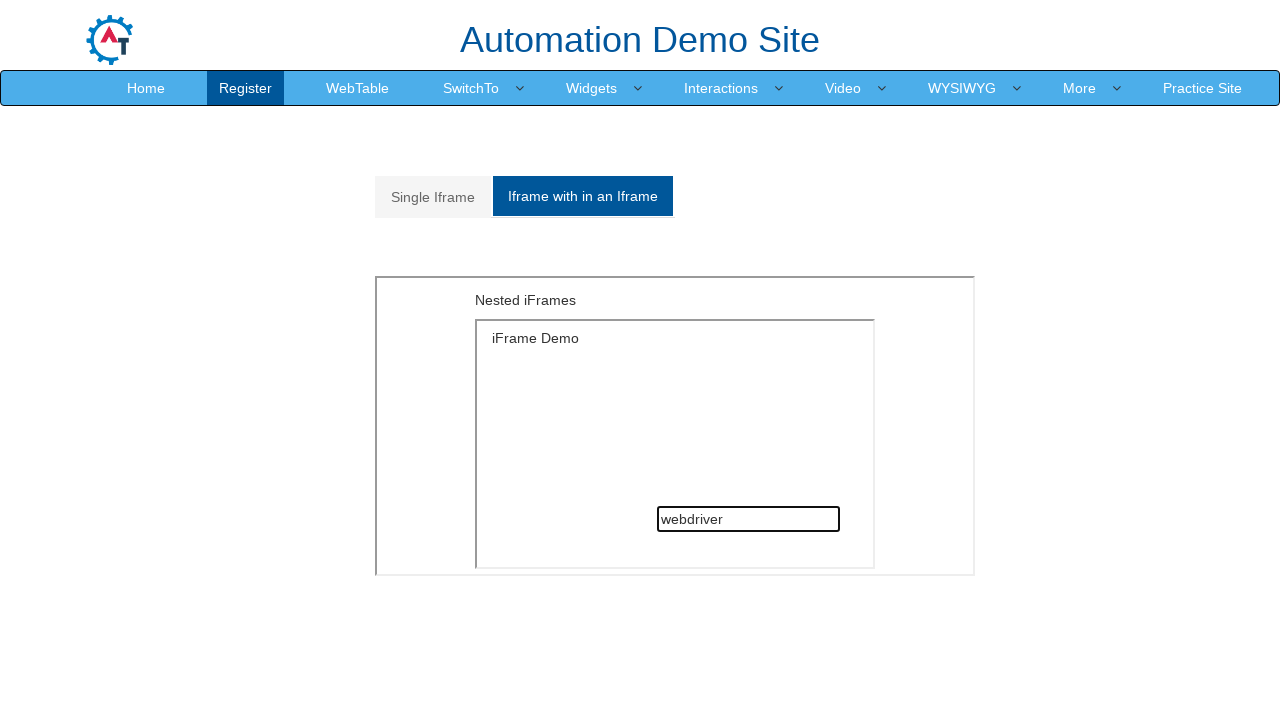